Tests displaying active items by using the Active filter

Starting URL: https://todo-app.serenity-js.org/#/

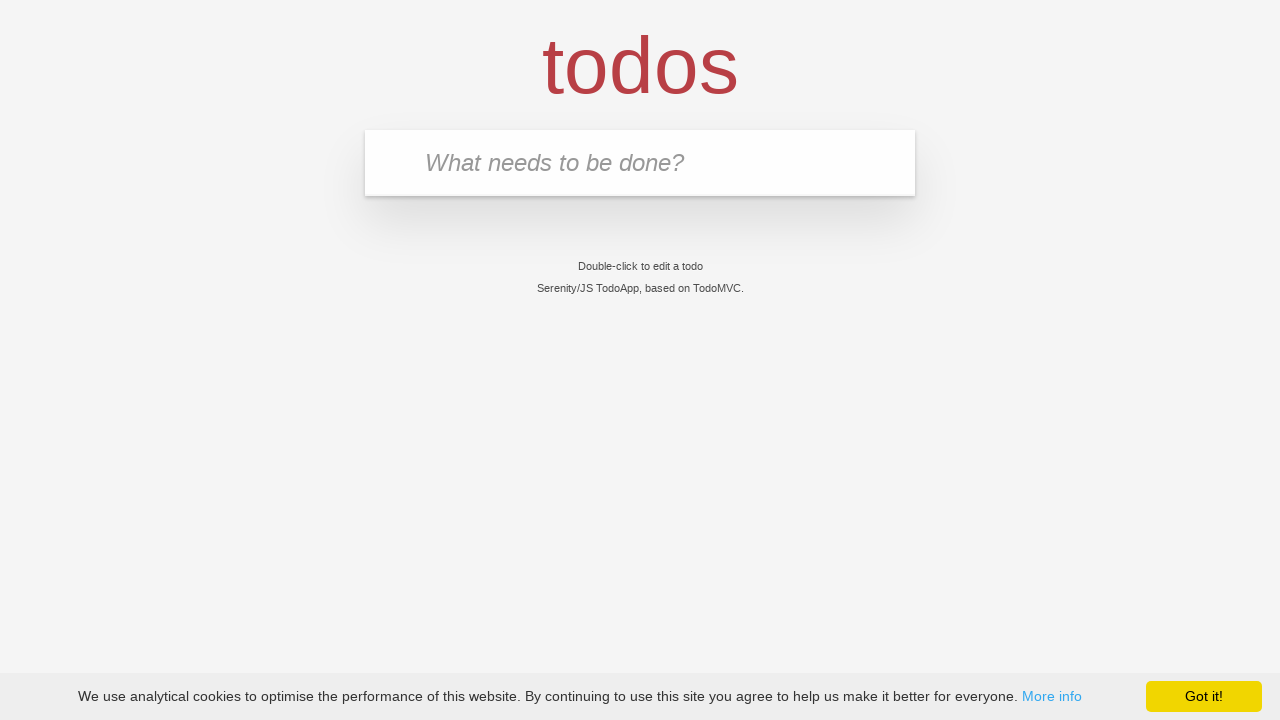

Filled new todo field with 'buy some cheese' on .new-todo
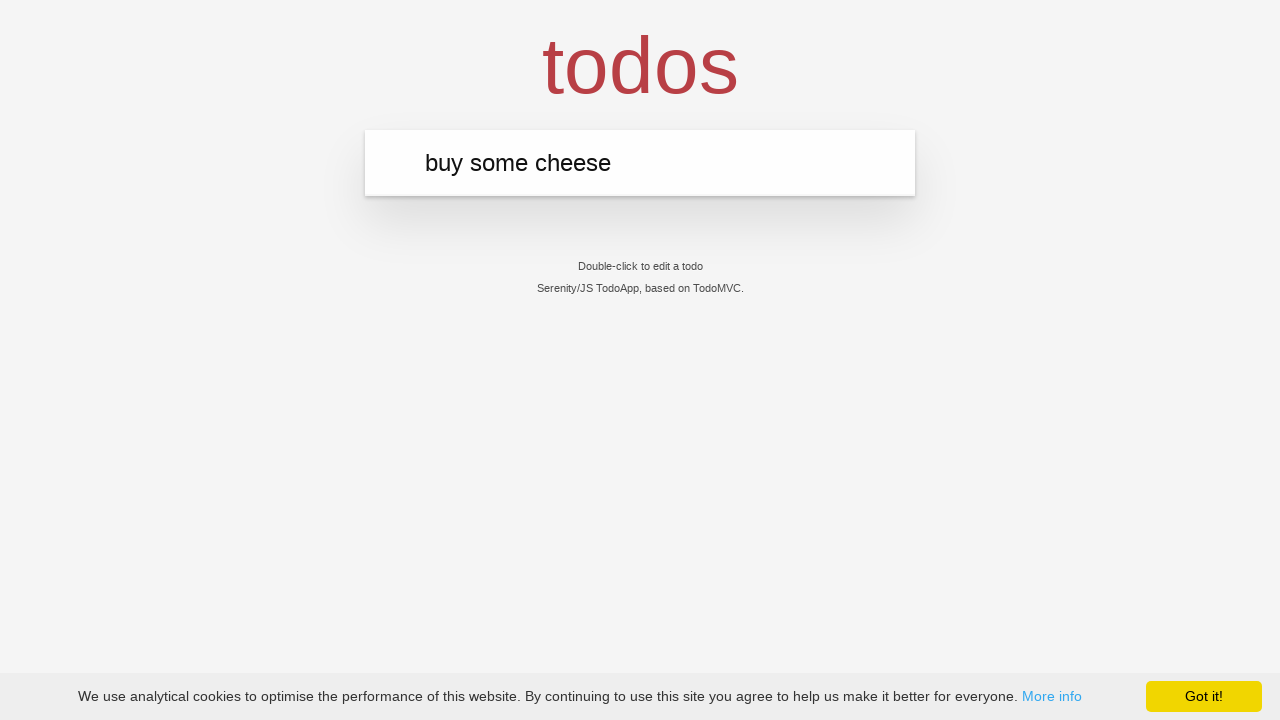

Pressed Enter to create first todo on .new-todo
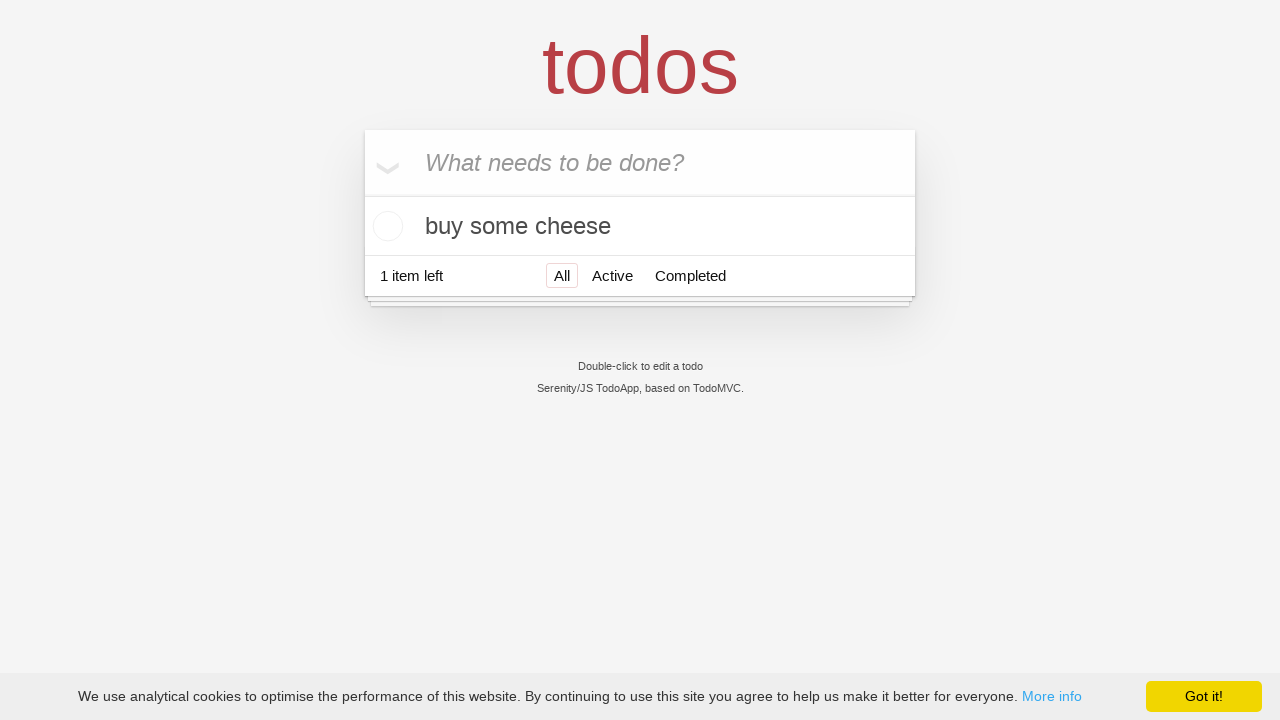

Filled new todo field with 'feed the cat' on .new-todo
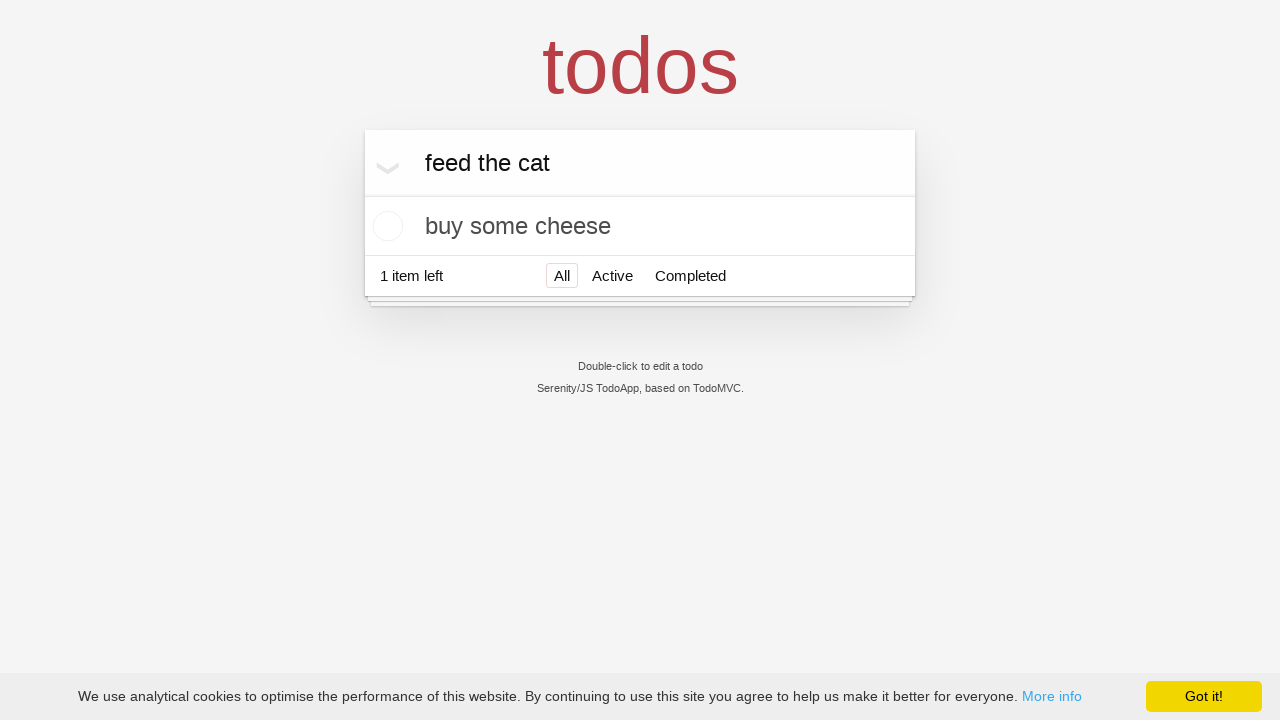

Pressed Enter to create second todo on .new-todo
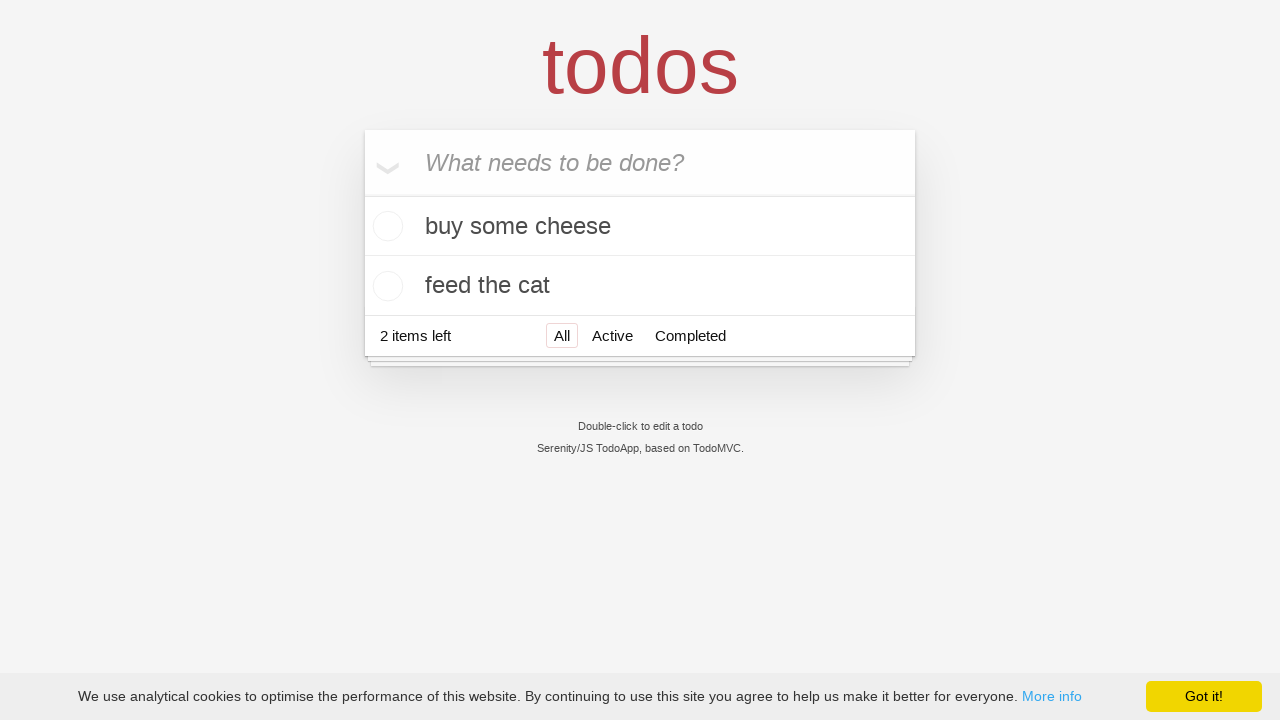

Filled new todo field with 'book a doctors appointment' on .new-todo
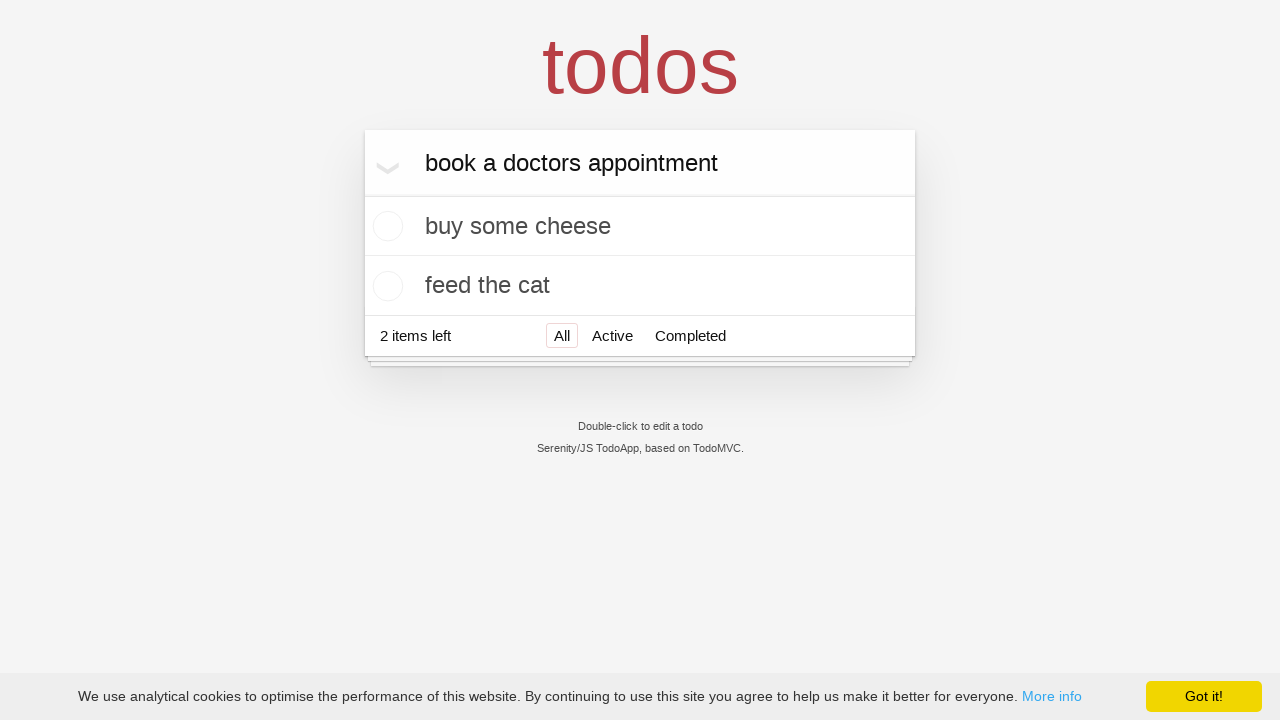

Pressed Enter to create third todo on .new-todo
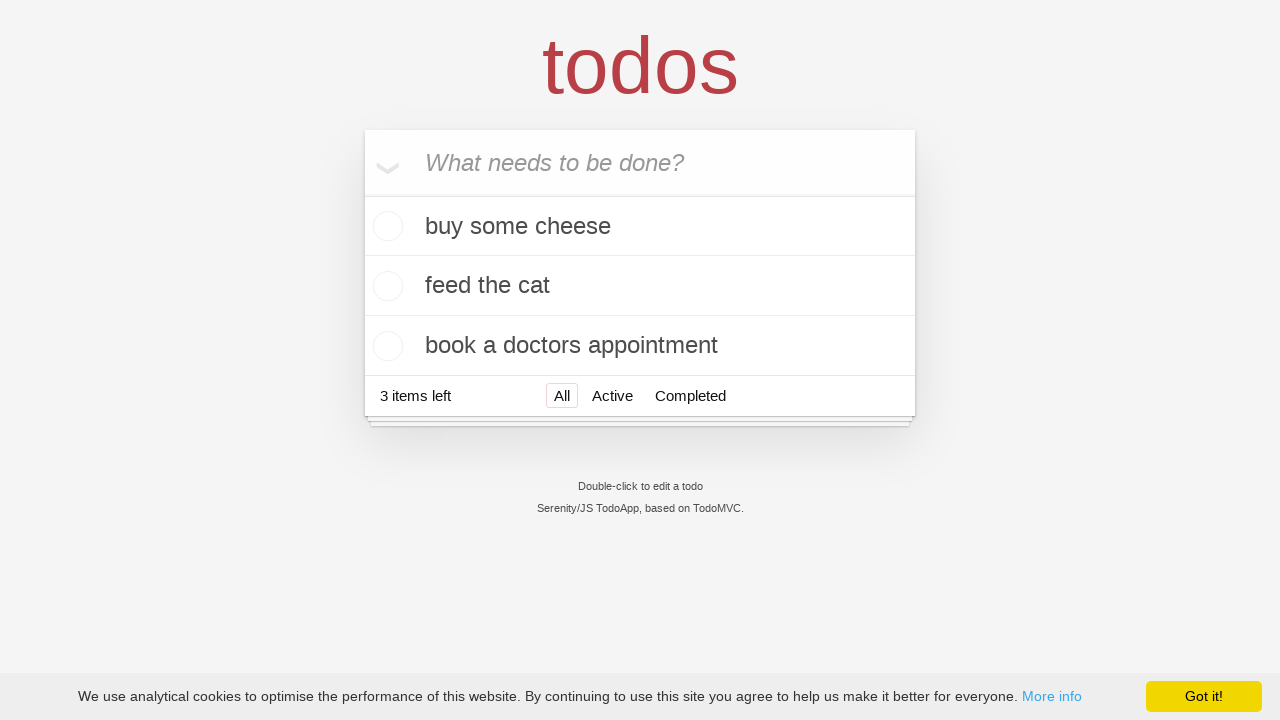

All three todos loaded in the list
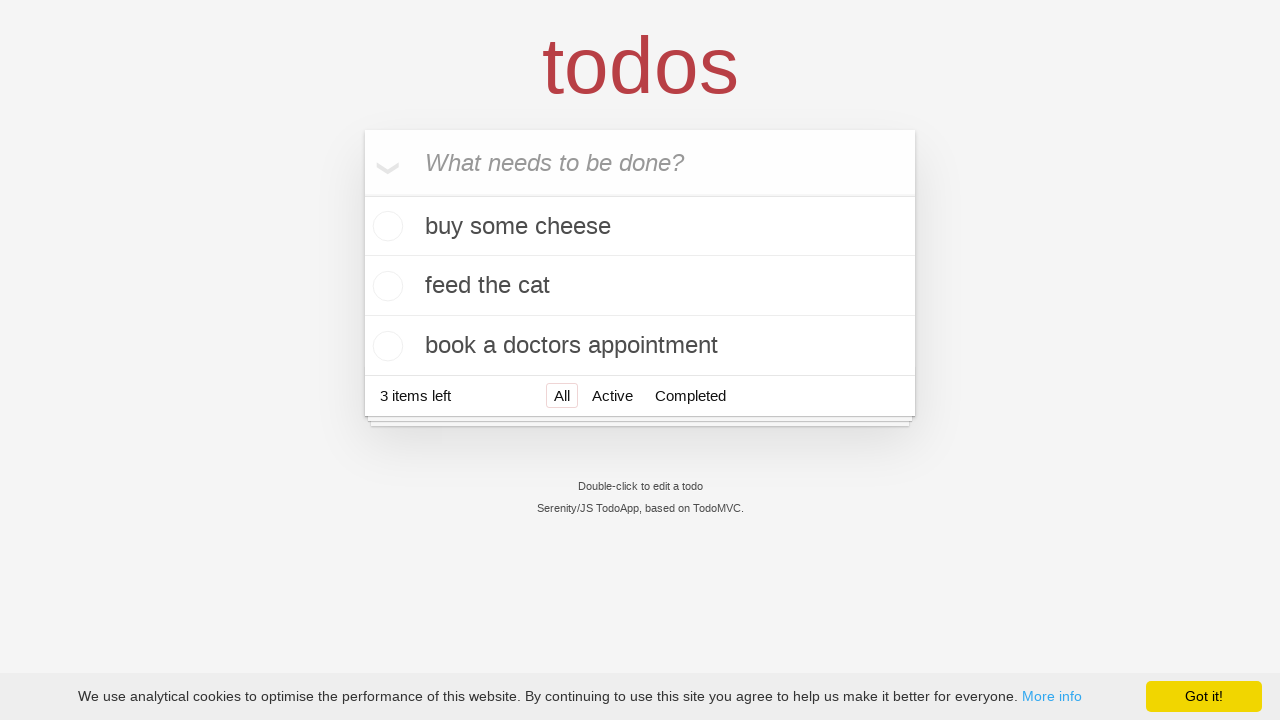

Checked the second todo item 'feed the cat' at (385, 286) on .todo-list li .toggle >> nth=1
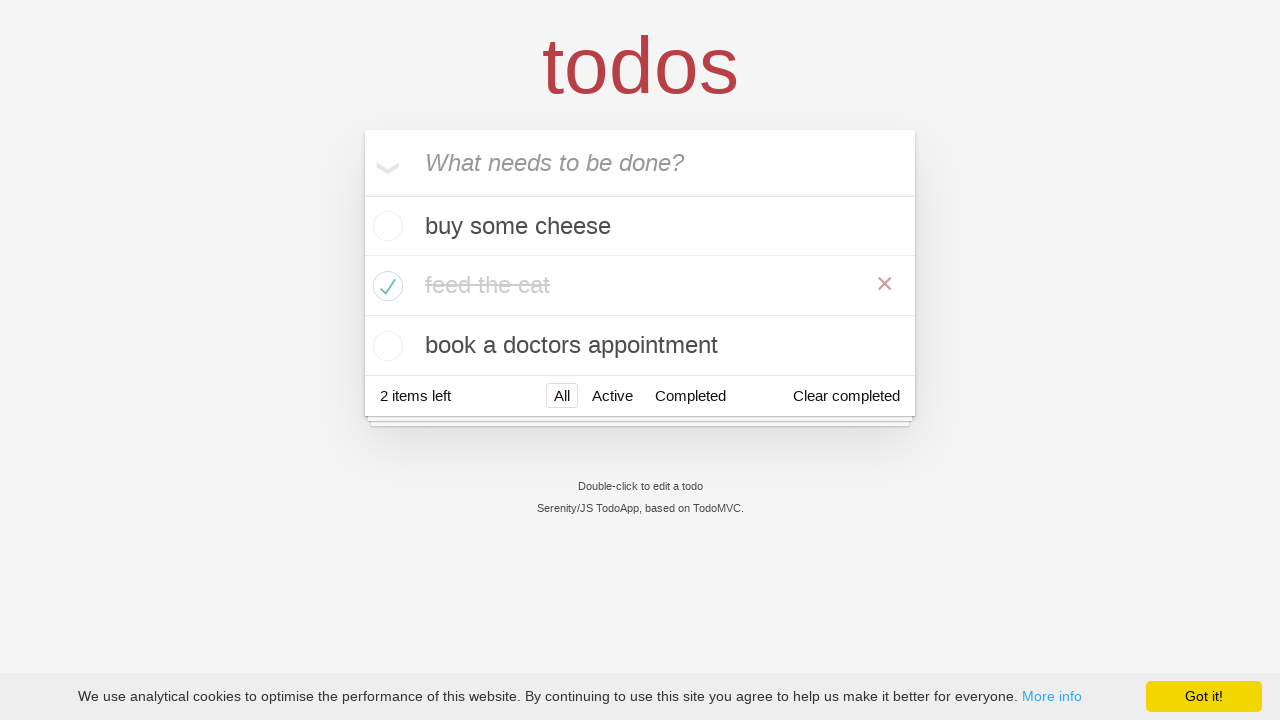

Clicked Active filter to display only active (uncompleted) items at (612, 395) on .filters >> text=Active
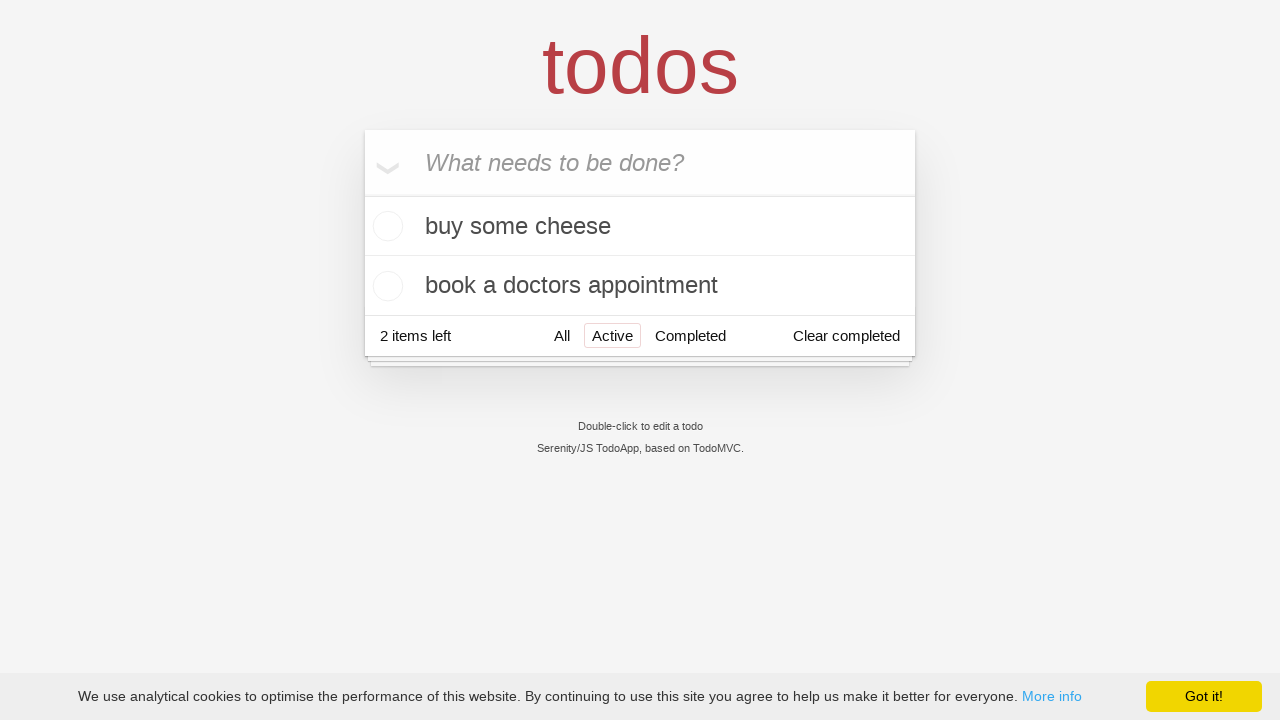

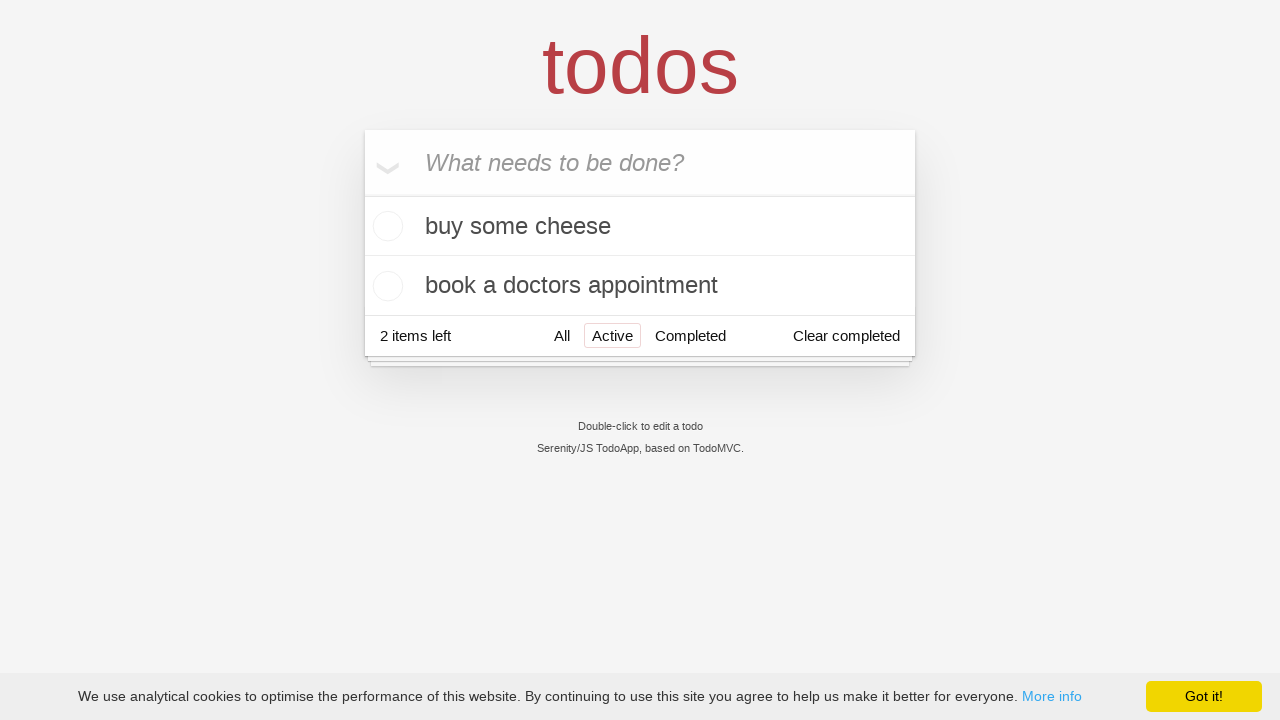